Tests table sorting functionality by clicking a column header to sort data, then navigates through pagination to find a specific item (Rice) in the table.

Starting URL: https://rahulshettyacademy.com/greenkart/#/offers

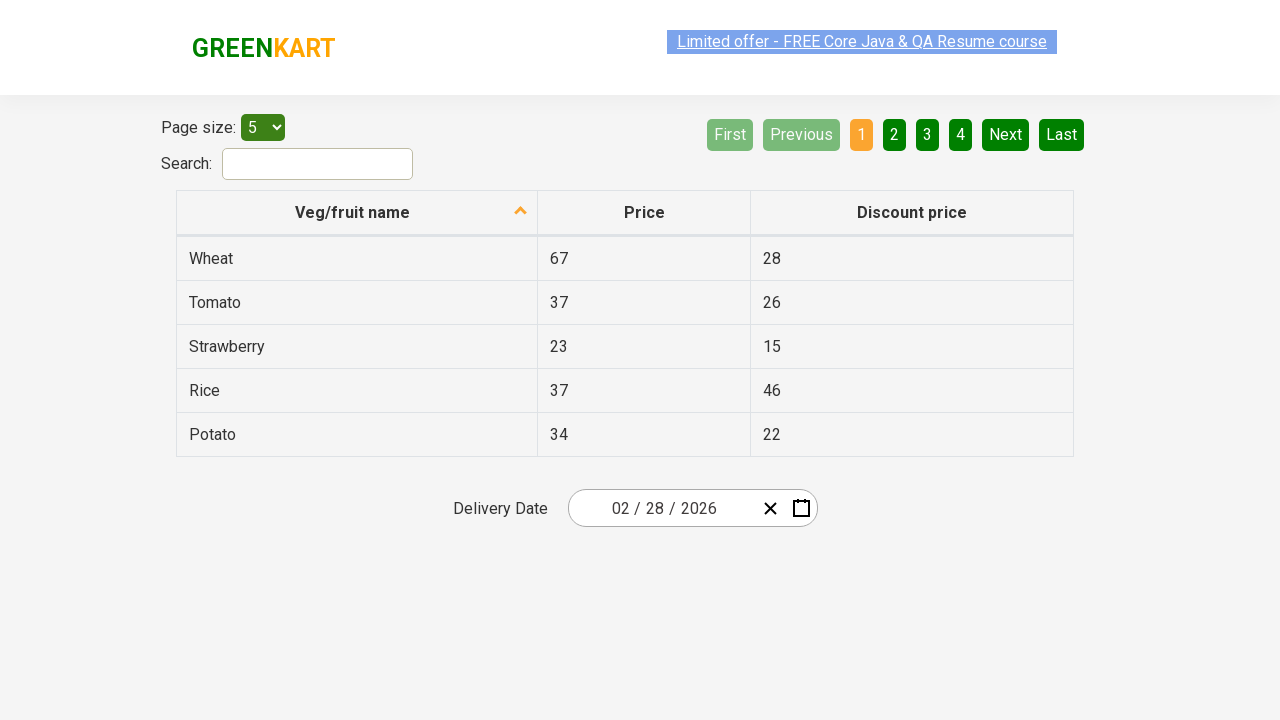

Waited for table header to load
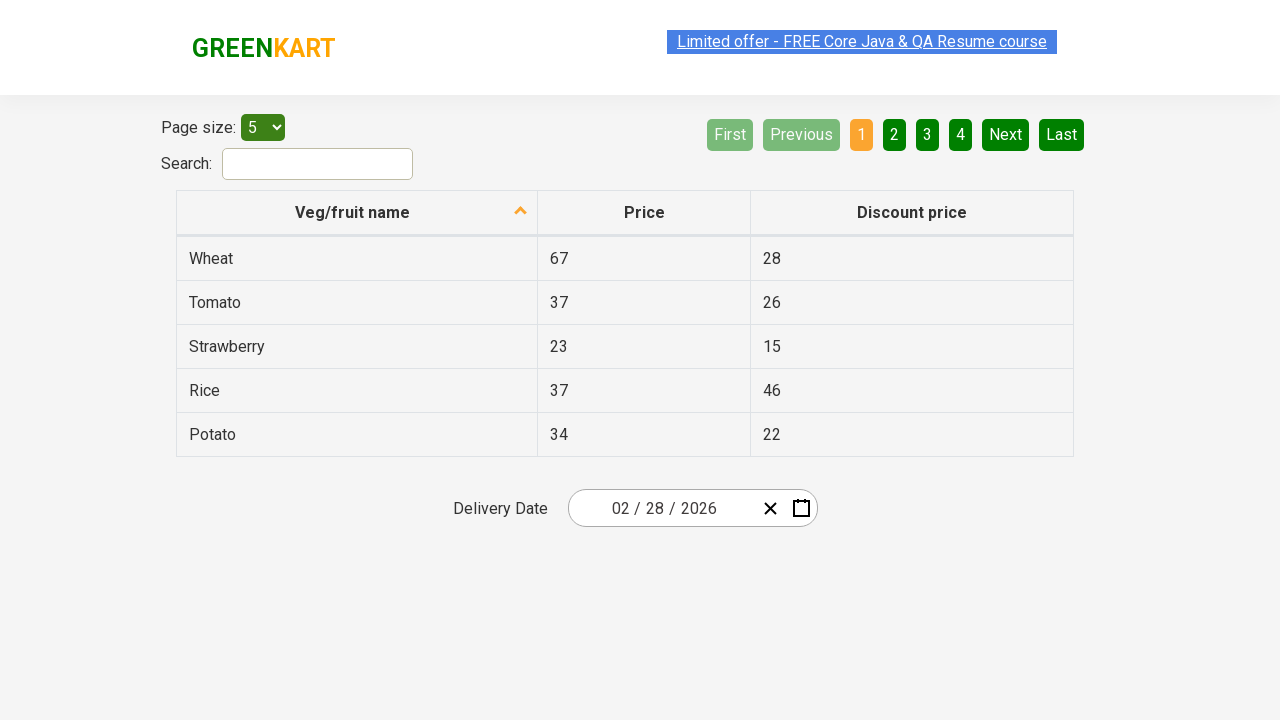

Clicked first column header to sort table at (357, 213) on xpath=//tr/th[1]
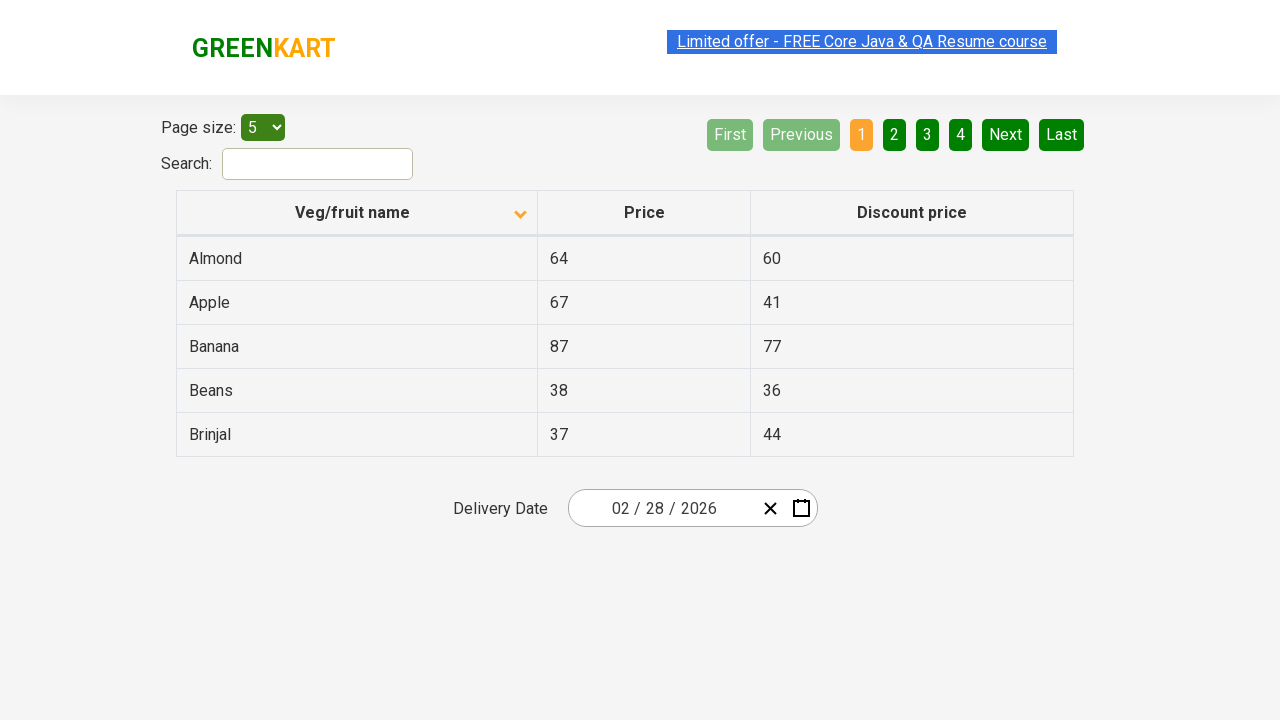

Waited for table data to load after sorting
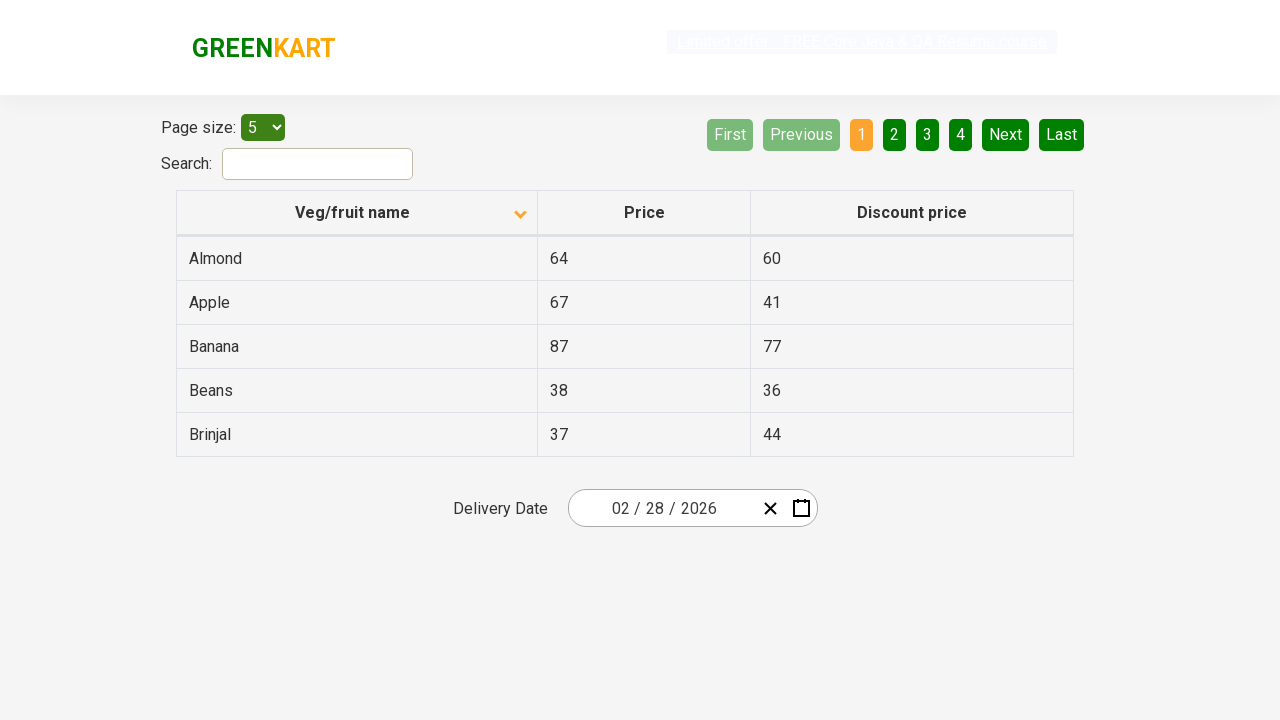

Clicked Next button to navigate to page 2 at (1006, 134) on [aria-label='Next']
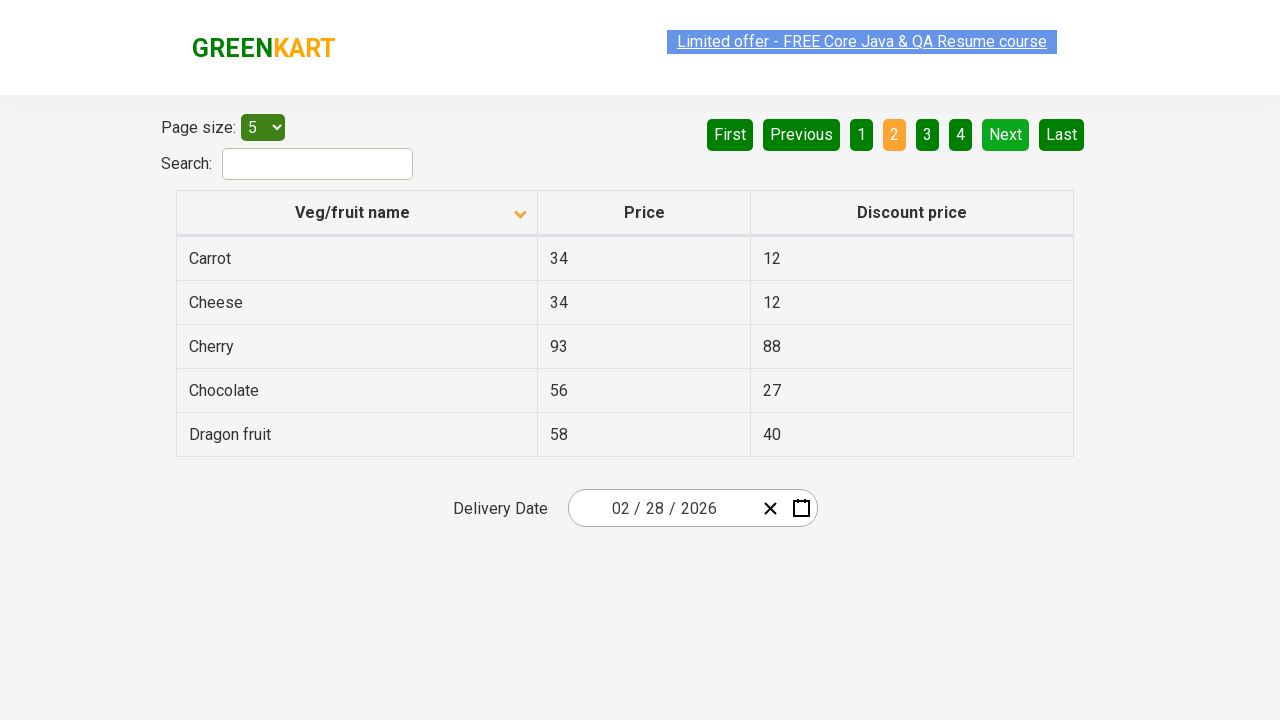

Waited for table to update after pagination
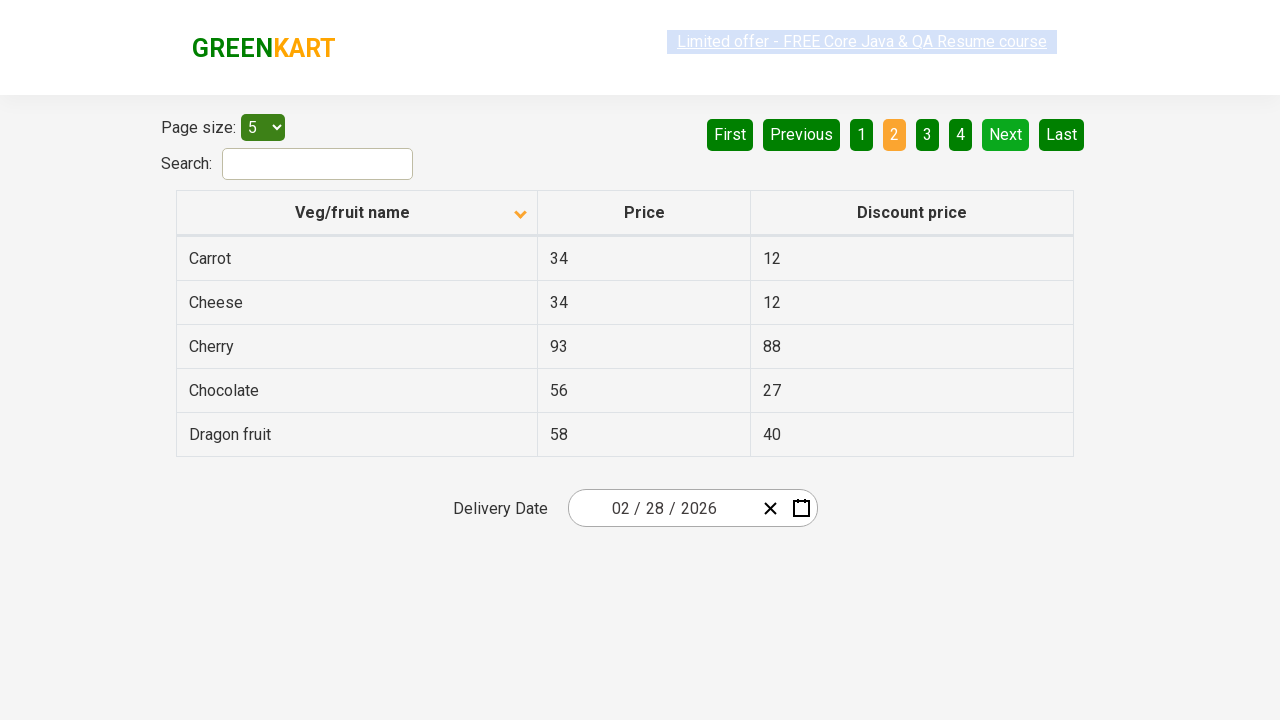

Clicked Next button to navigate to page 3 at (1006, 134) on [aria-label='Next']
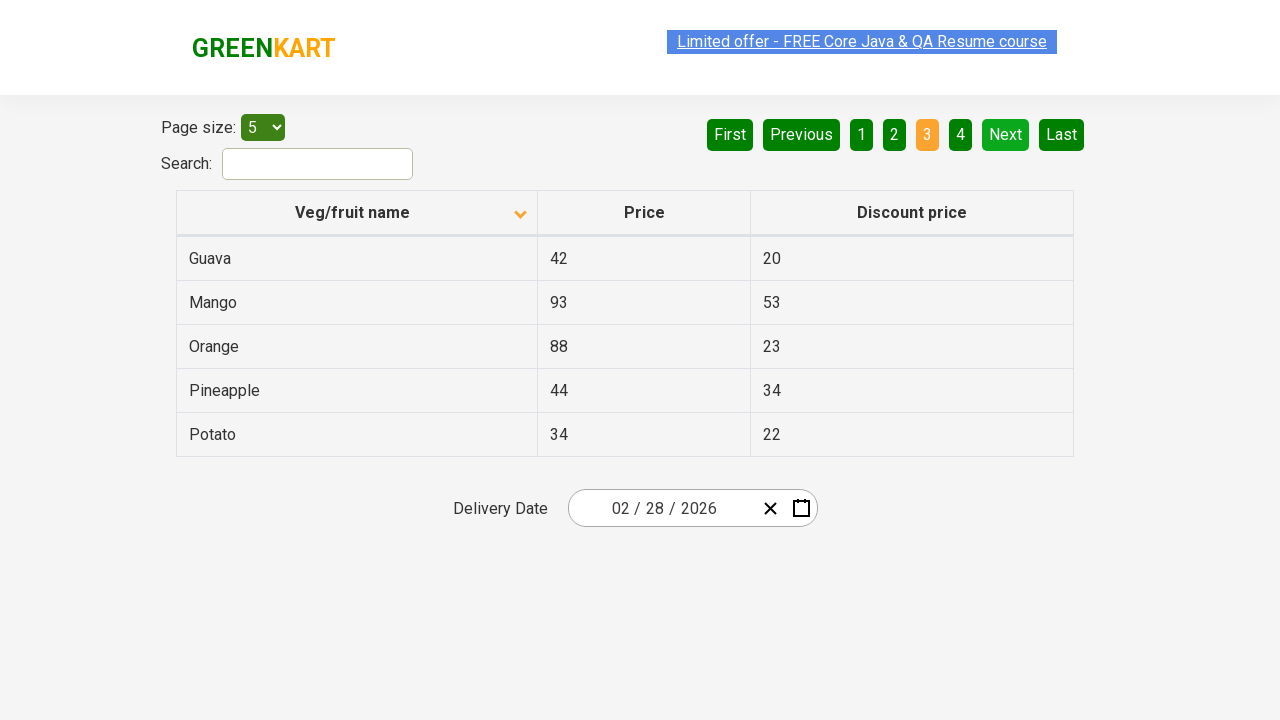

Waited for table to update after pagination
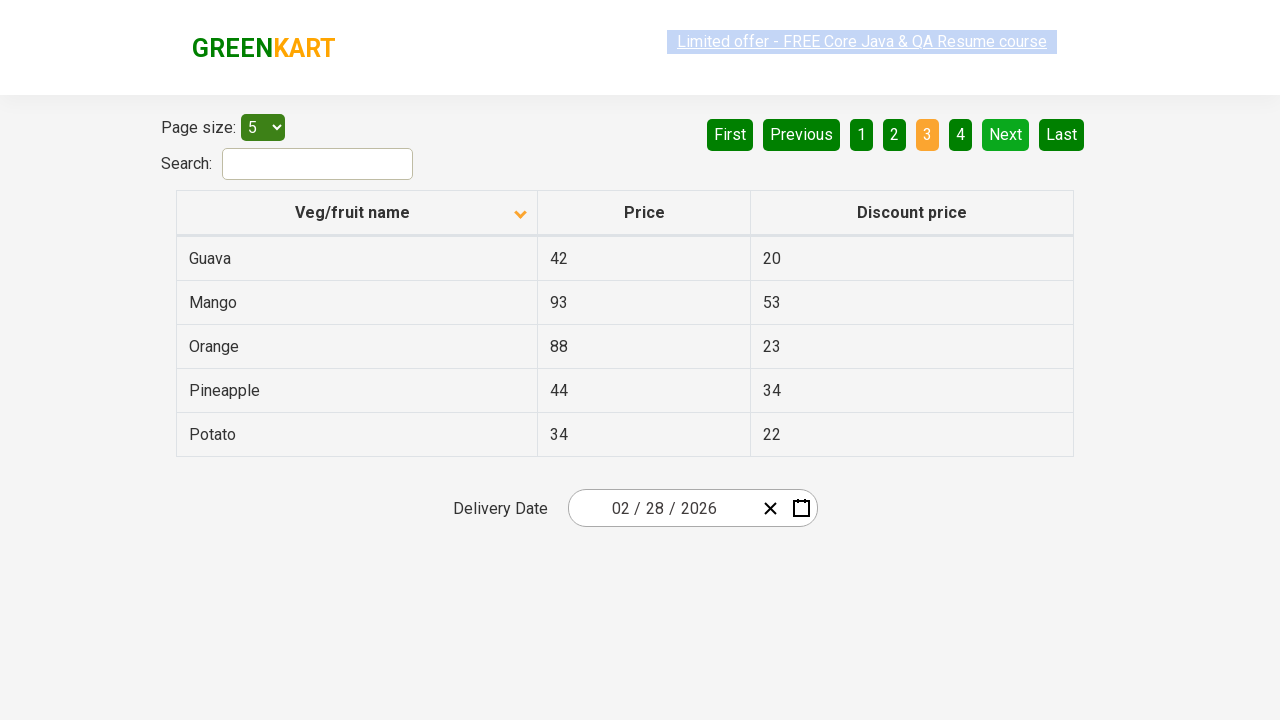

Clicked Next button to navigate to page 4 at (1006, 134) on [aria-label='Next']
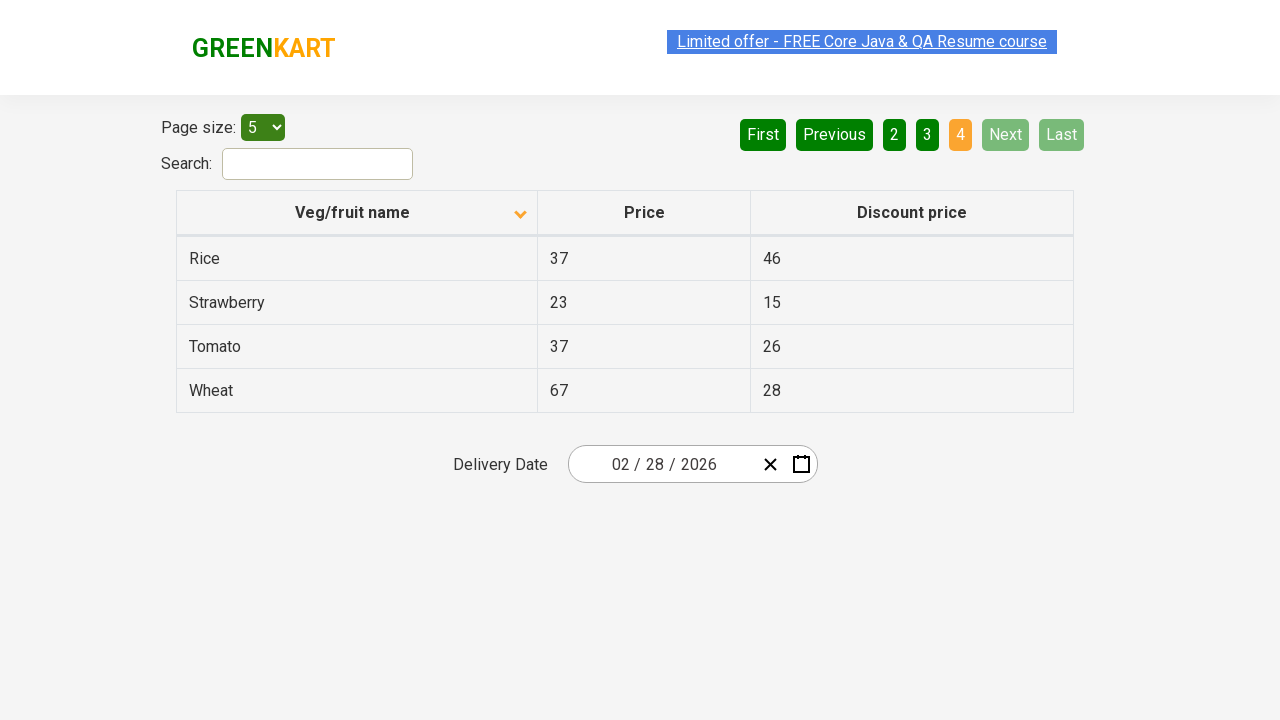

Waited for table to update after pagination
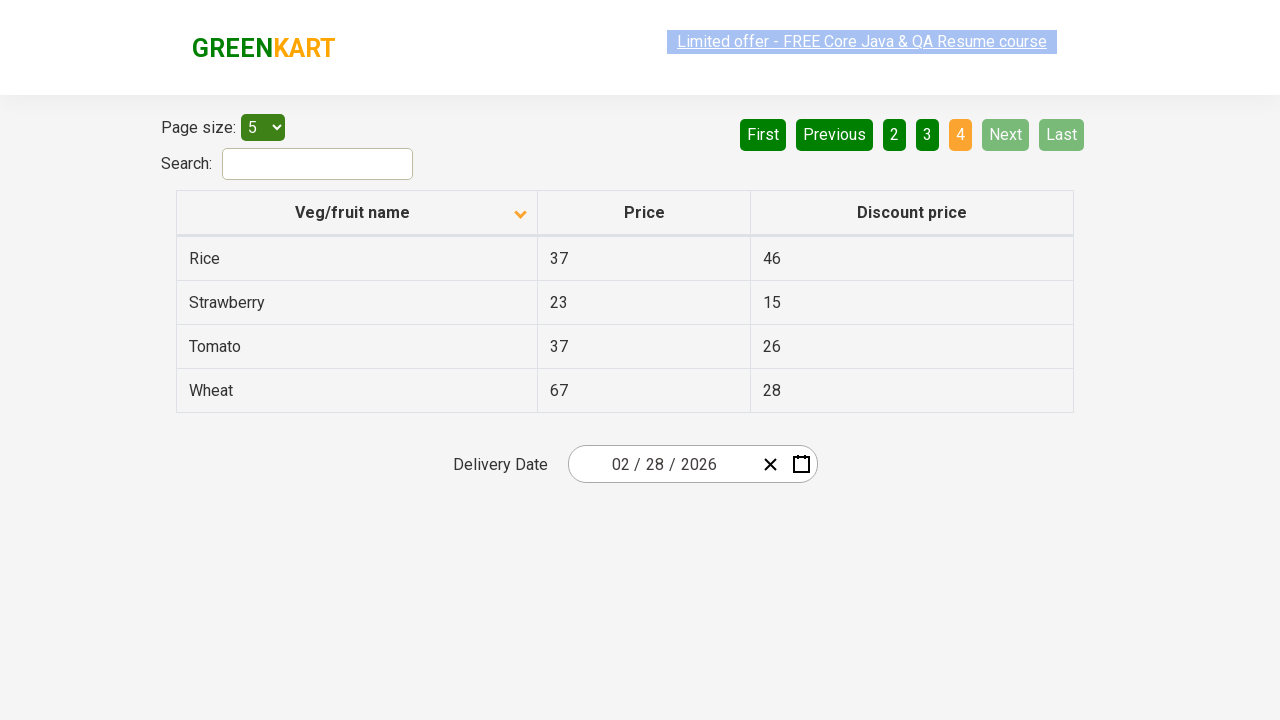

Found 'Rice' in the table
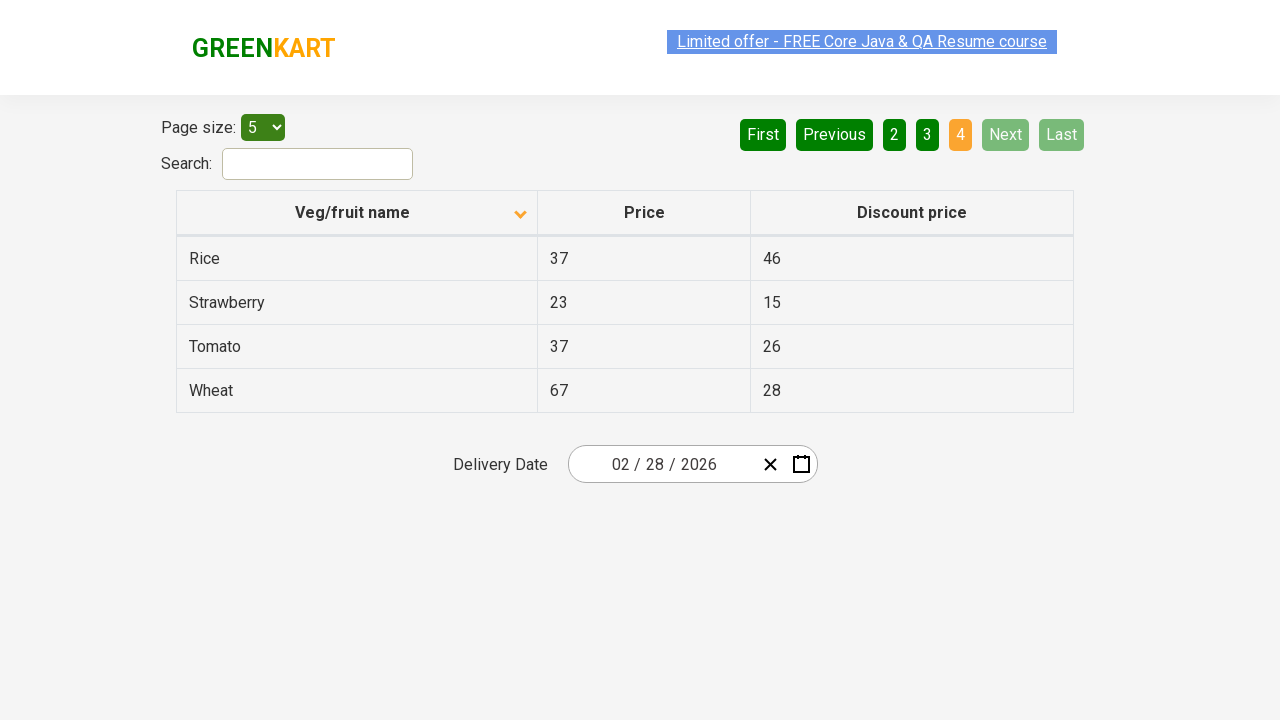

Verified table contains product data
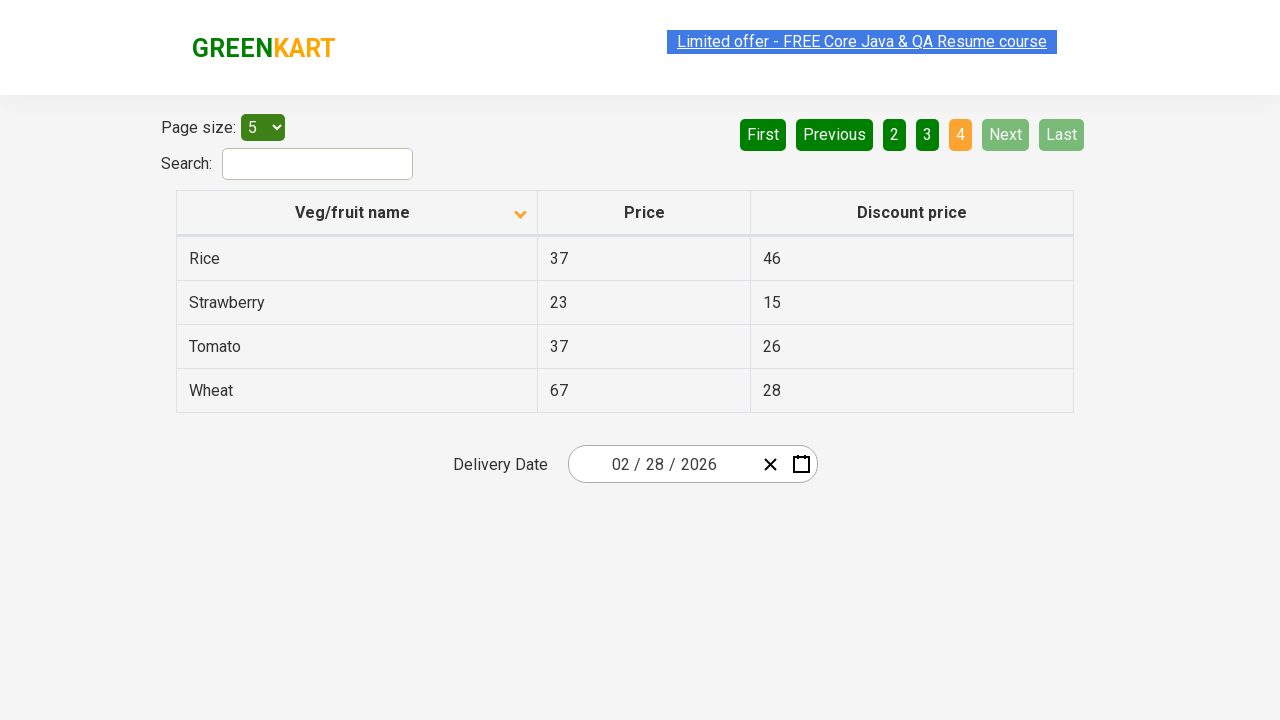

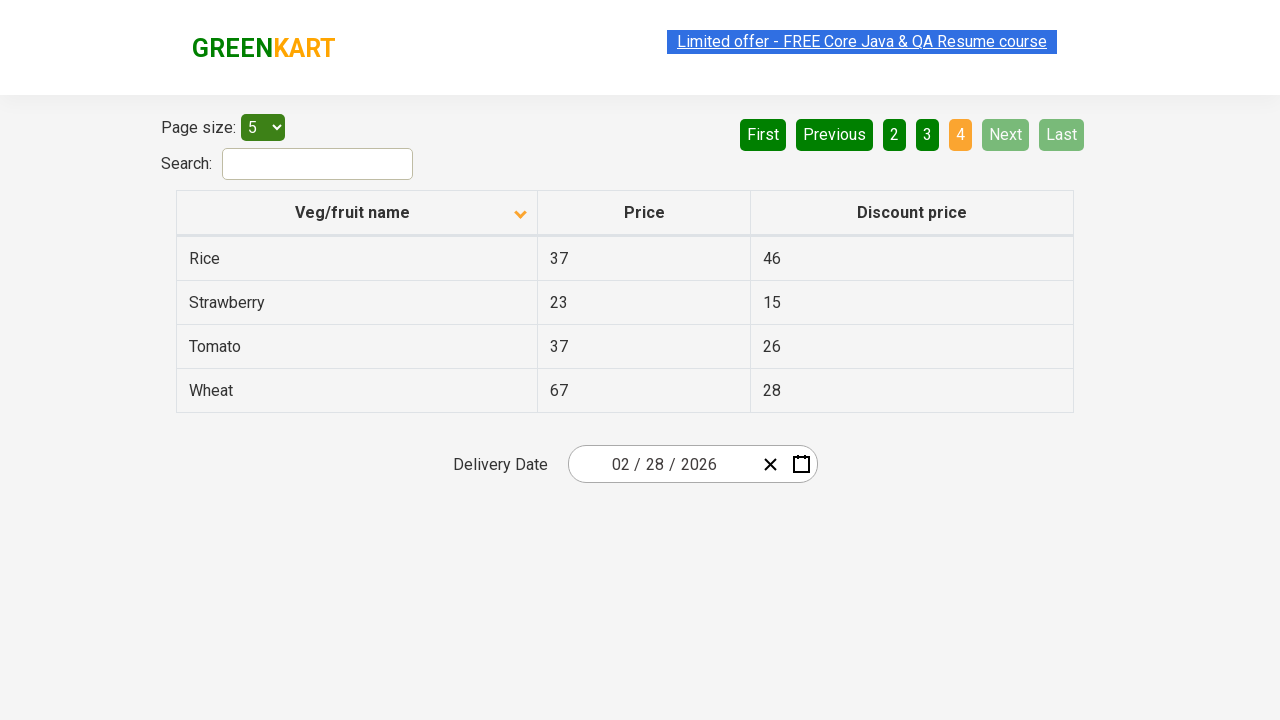